Tests the search/filter functionality on a product offers page by entering "Rice" in the search field and verifying that results are filtered correctly to show only items containing "Rice".

Starting URL: https://rahulshettyacademy.com/seleniumPractise/#/offers

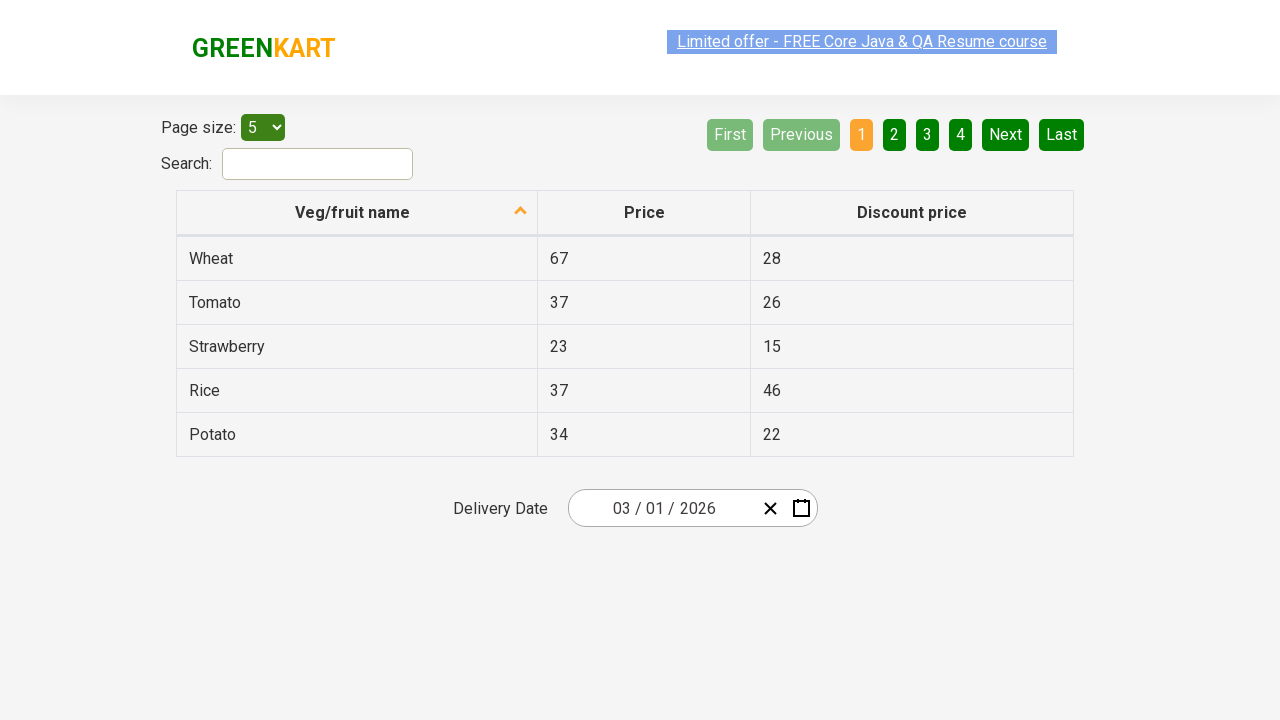

Entered 'Rice' in the search field on #search-field
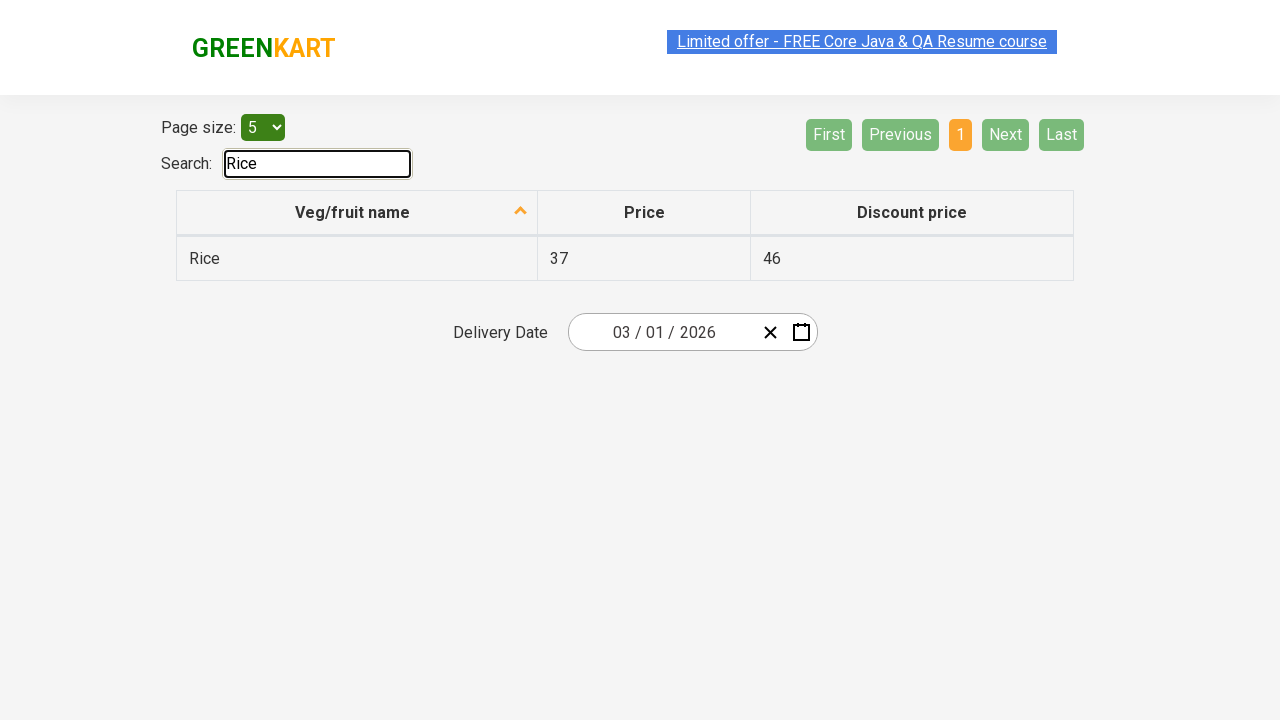

Waited for filtered results to appear
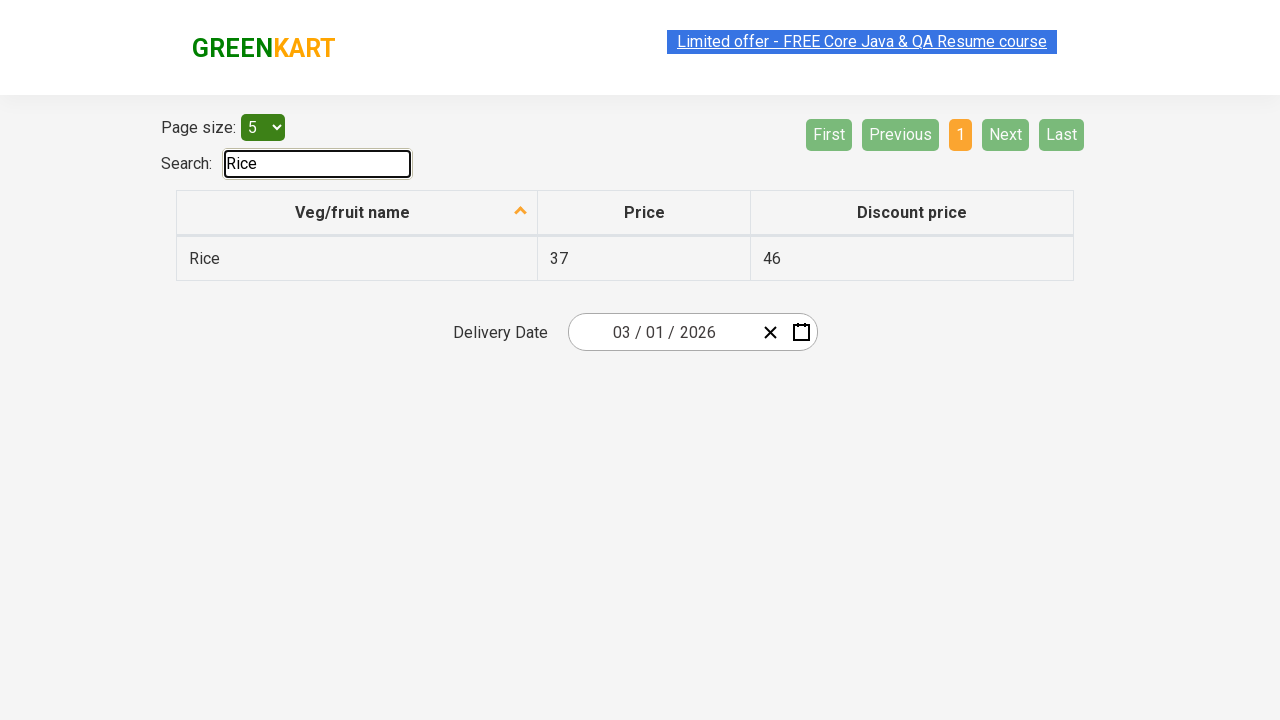

Retrieved all product names from the filtered results table
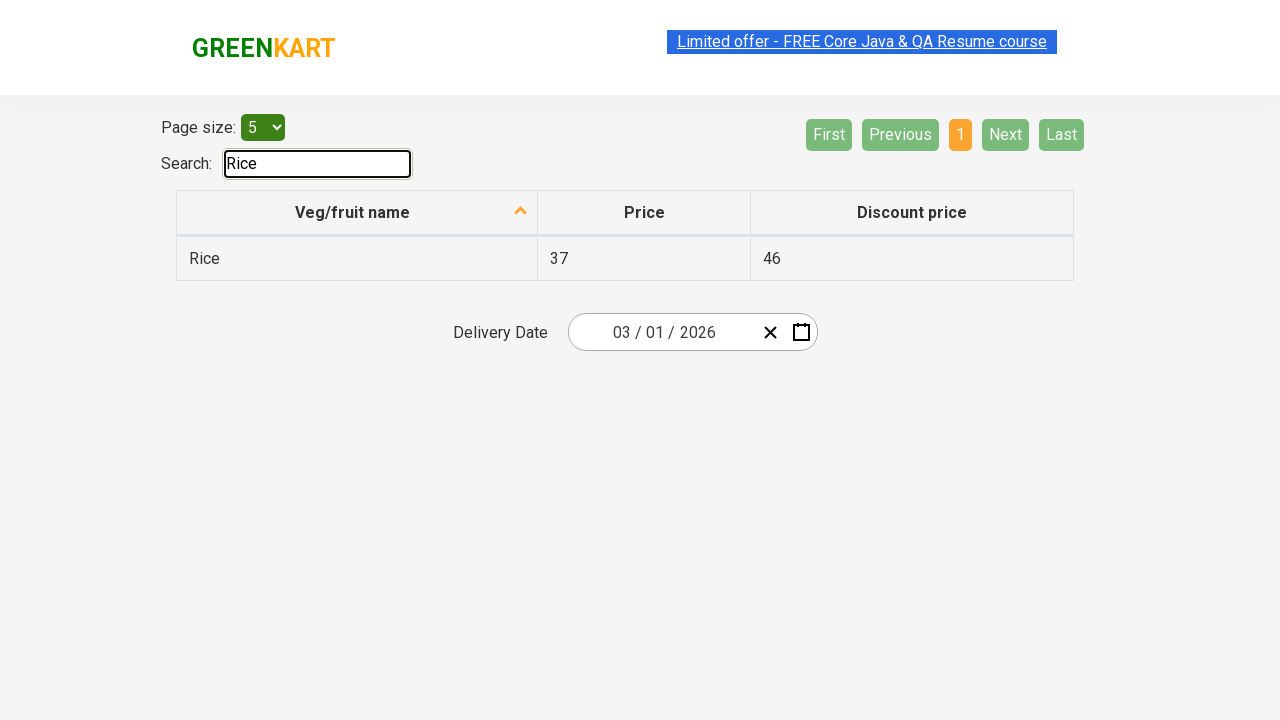

Verified item contains 'Rice': Rice
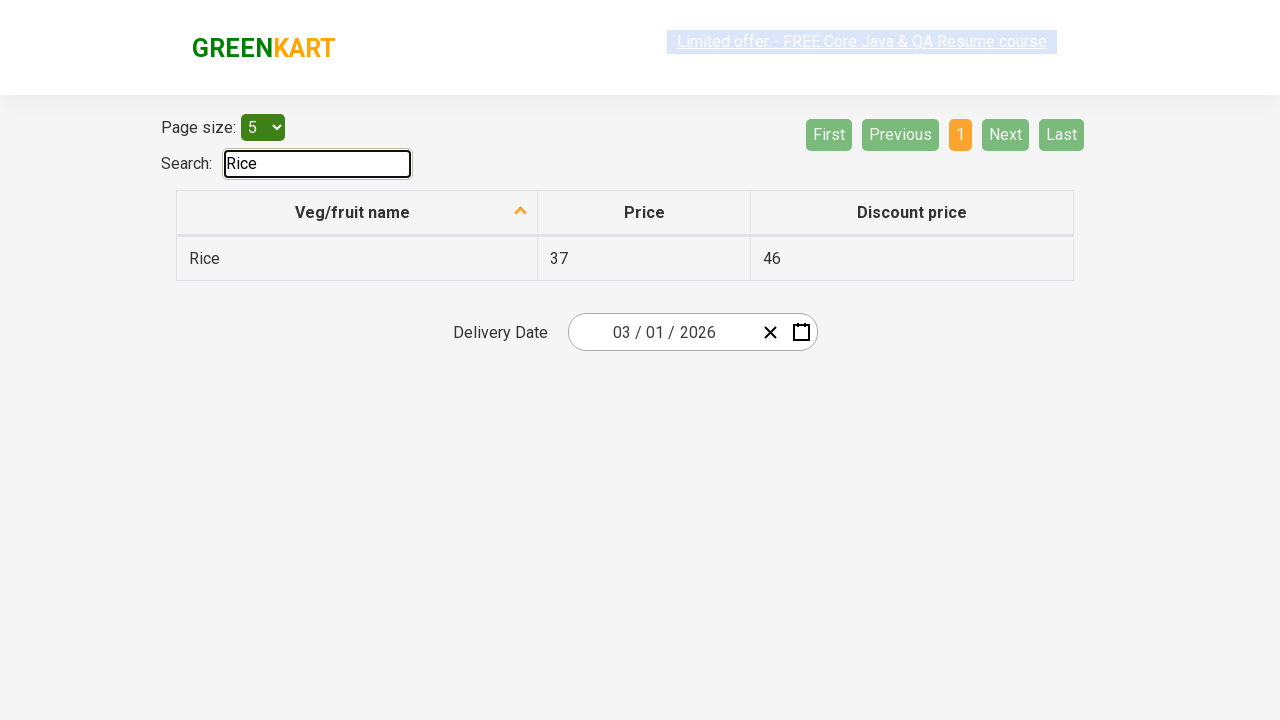

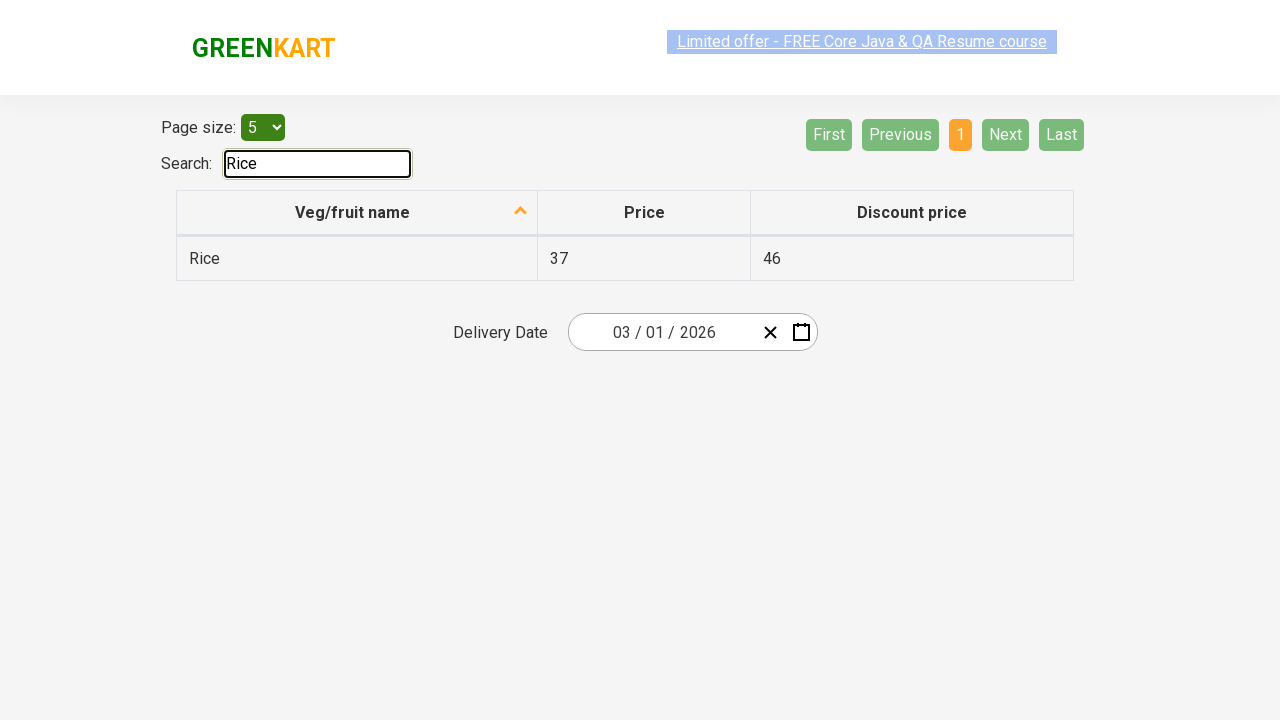